Navigates to Web Form page using card body element and verifies heading

Starting URL: https://bonigarcia.dev/selenium-webdriver-java/

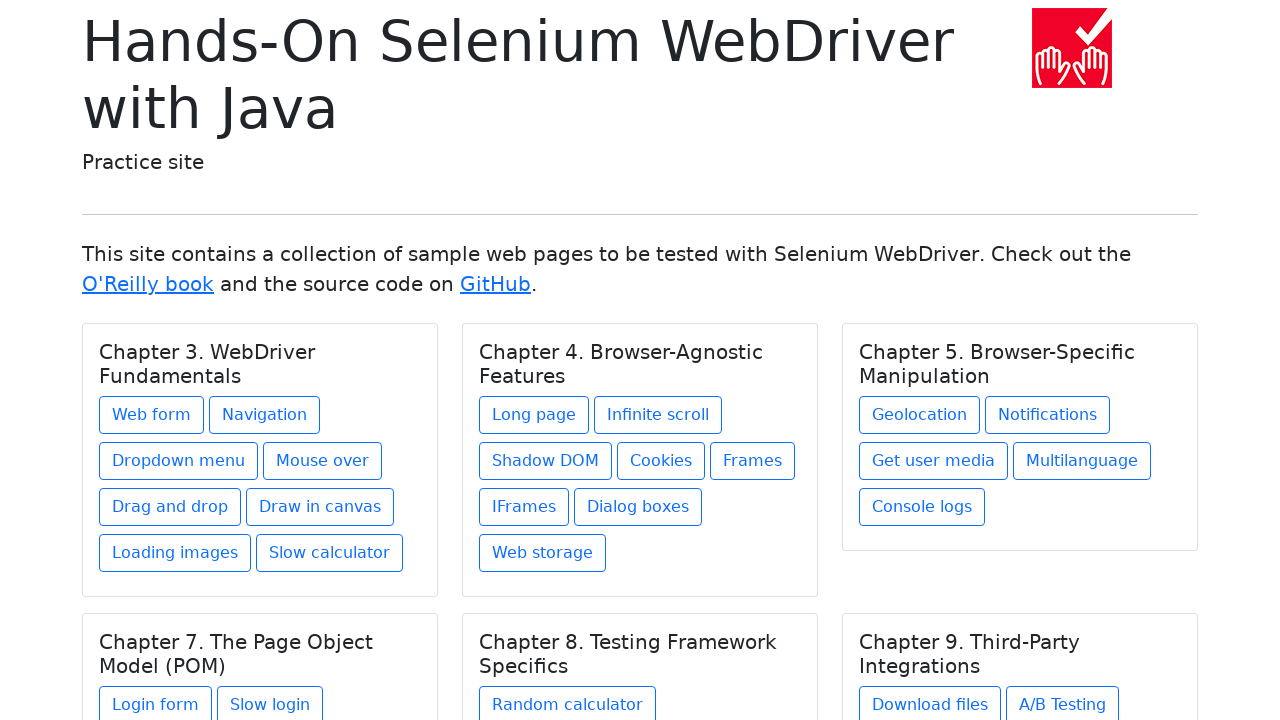

Clicked Web Form button in the first card body element at (152, 415) on xpath=(//div[@class = 'card-body'])[1]//a[contains(@class, 'btn')][1]
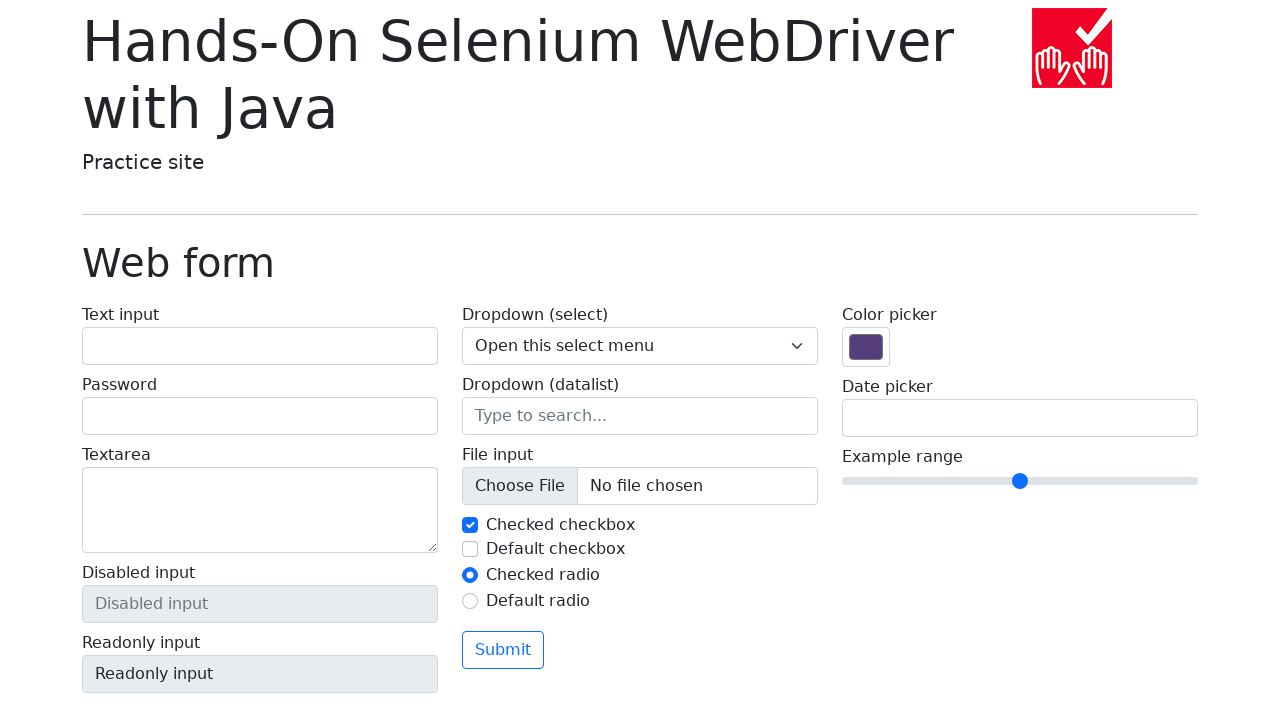

Located h1 heading with class 'display-6'
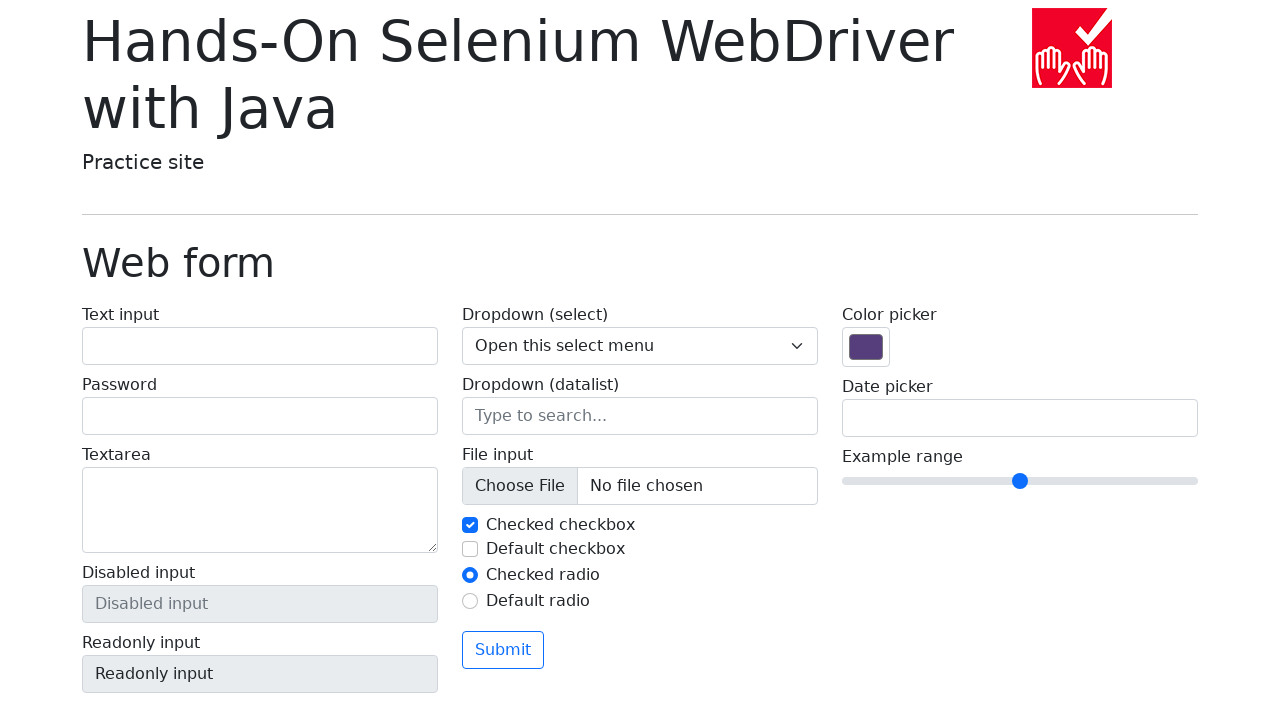

Verified h1 heading text equals 'Web form'
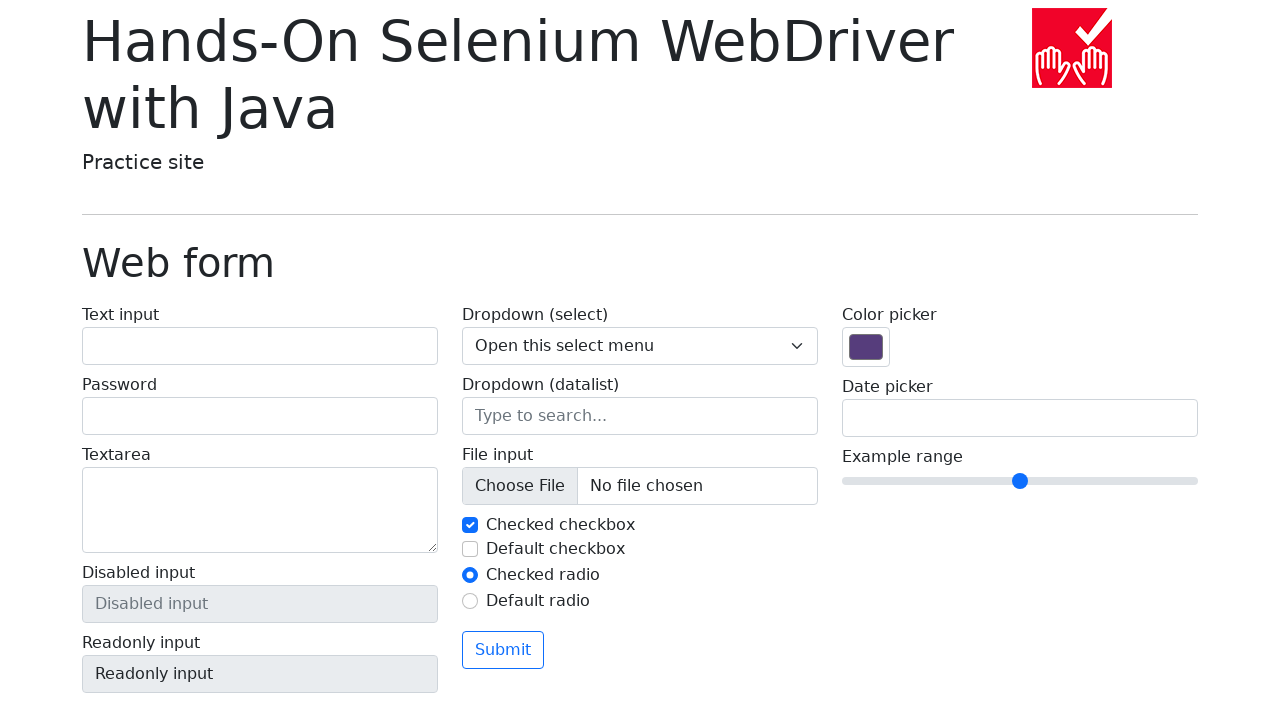

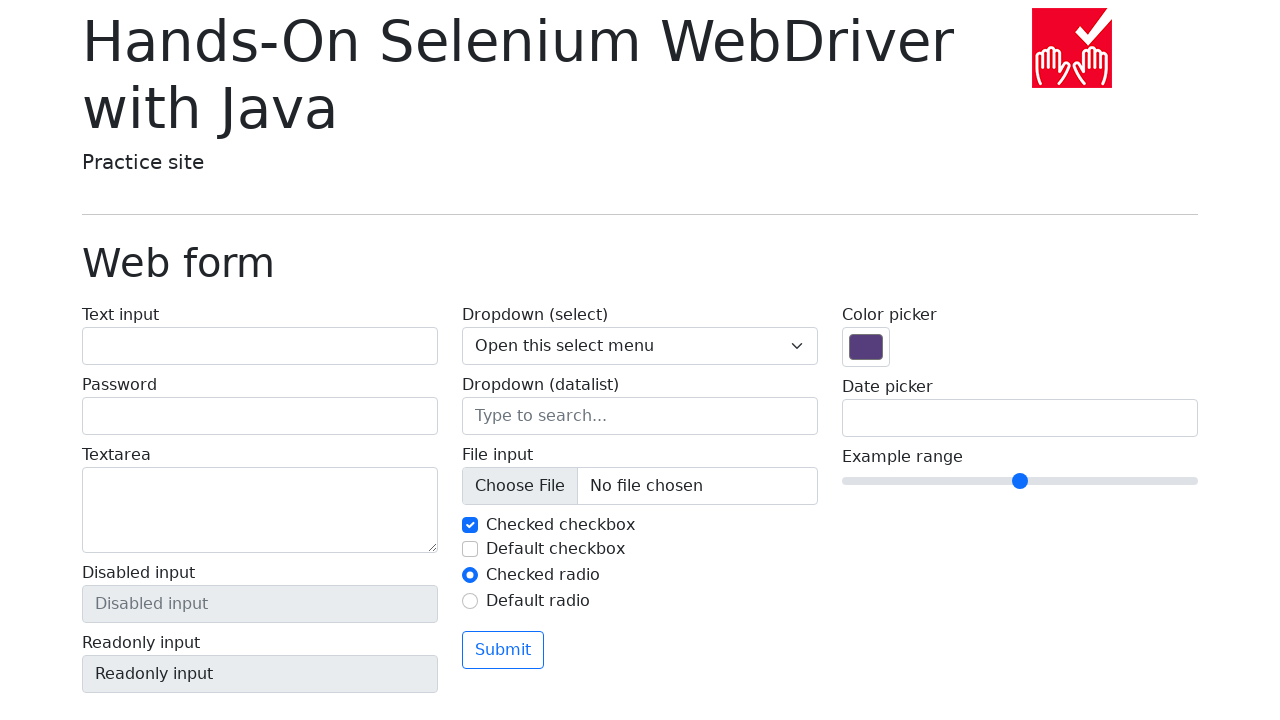